Tests dropdown selection functionality by selecting an option from the programming languages dropdown

Starting URL: https://chandanachaitanya.github.io/selenium-practice-site/?languages=Java&enterText=

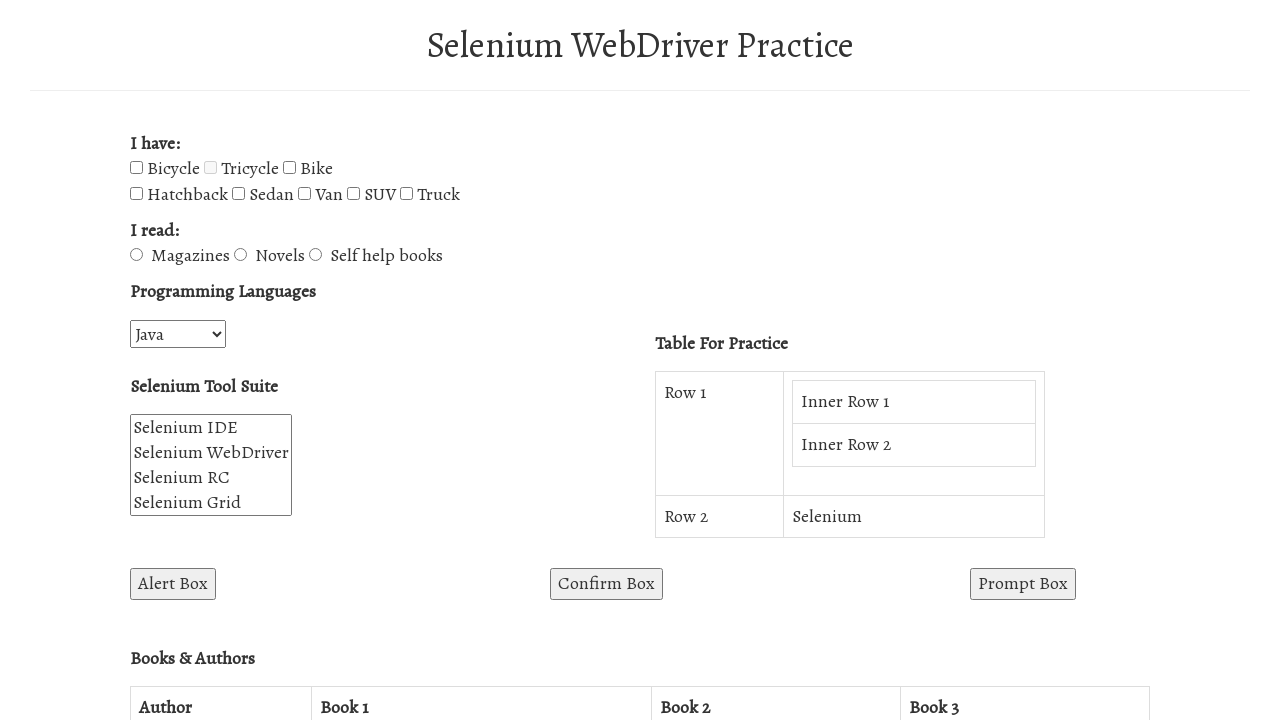

Located the programming languages dropdown element
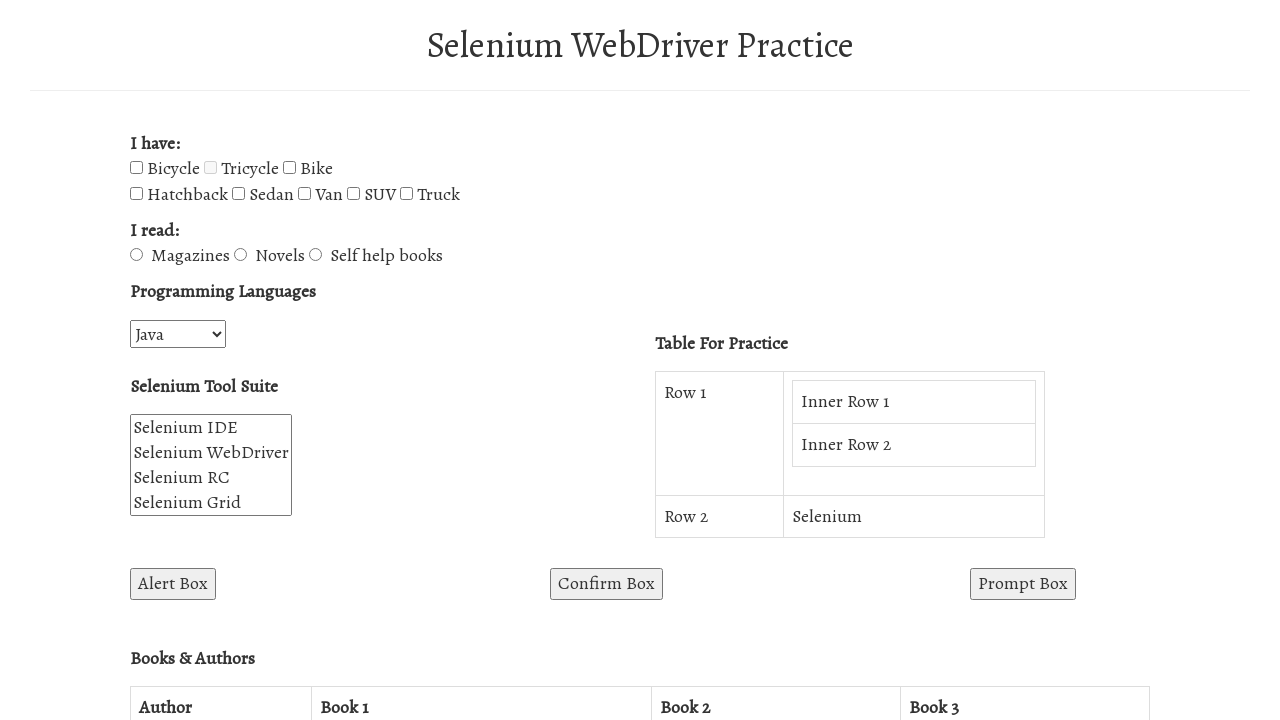

Selected option at index 3 from the programming languages dropdown on #programming-languages
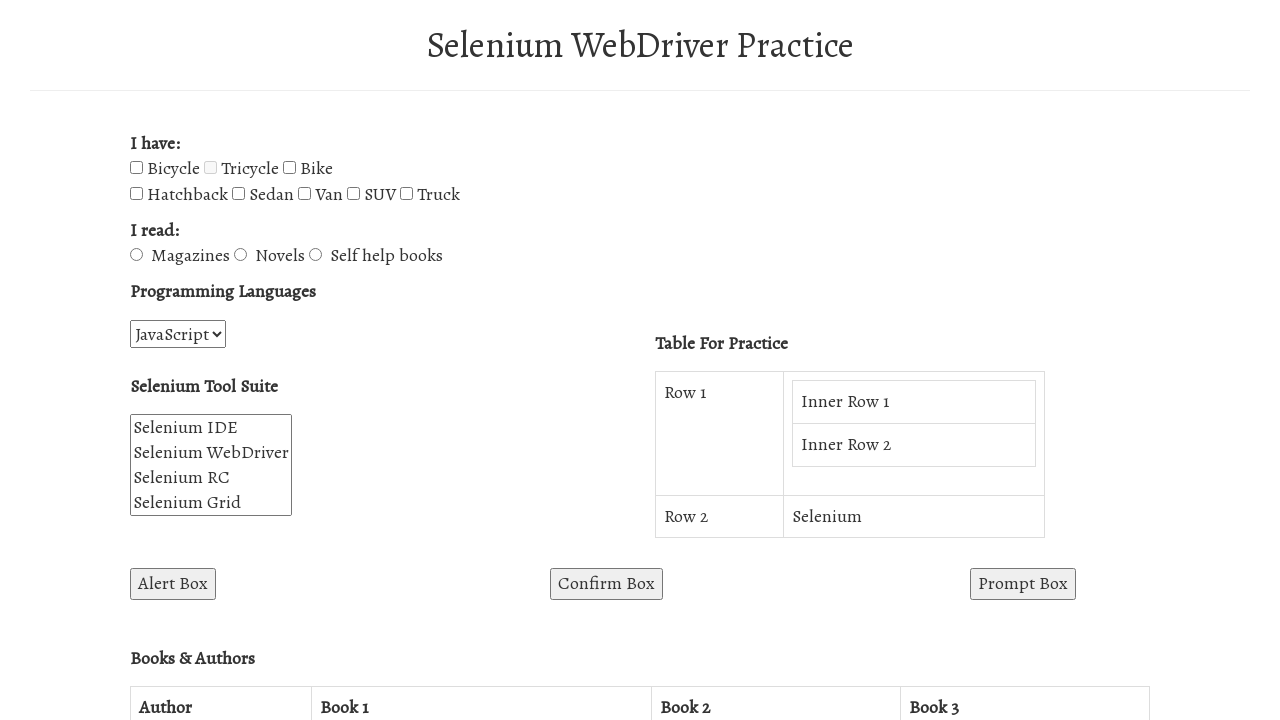

Retrieved all options text from the dropdown
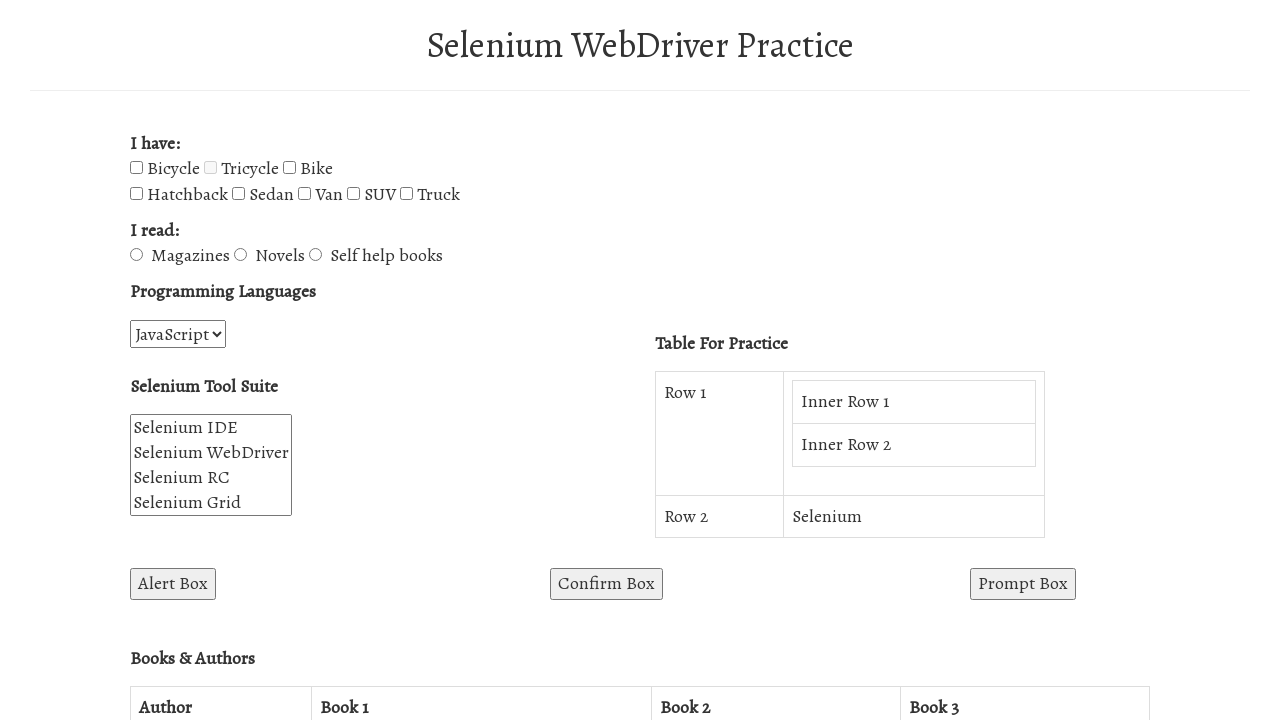

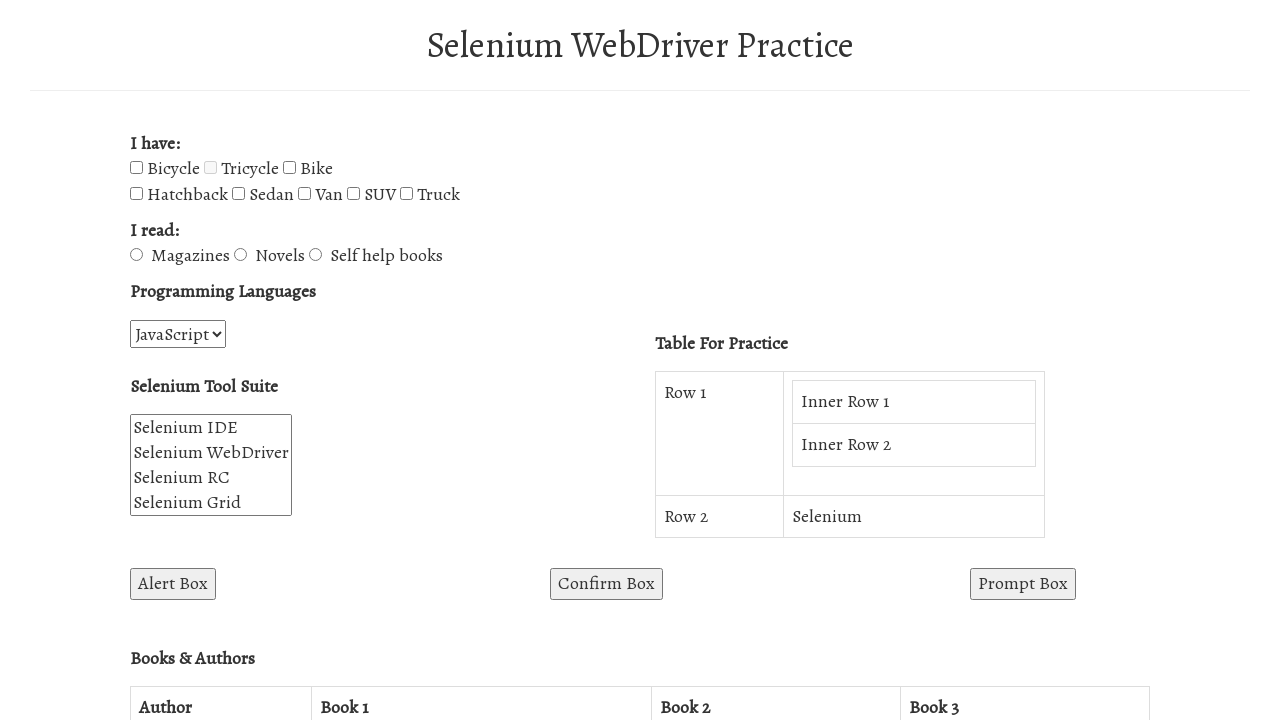